Tests bank manager functionality to add a new customer with first name, last name, and post code

Starting URL: https://www.globalsqa.com/angularJs-protractor/BankingProject/#/login

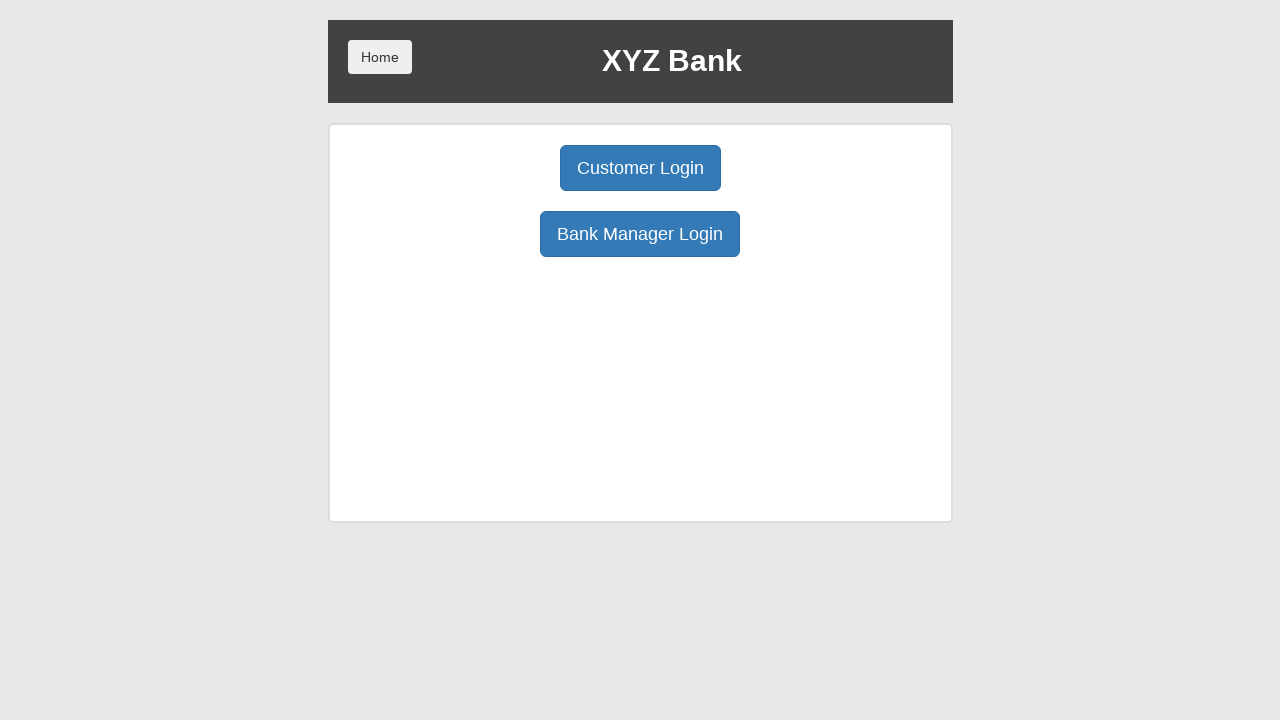

Clicked Bank Manager Login button at (640, 234) on button:has-text('Bank Manager Login')
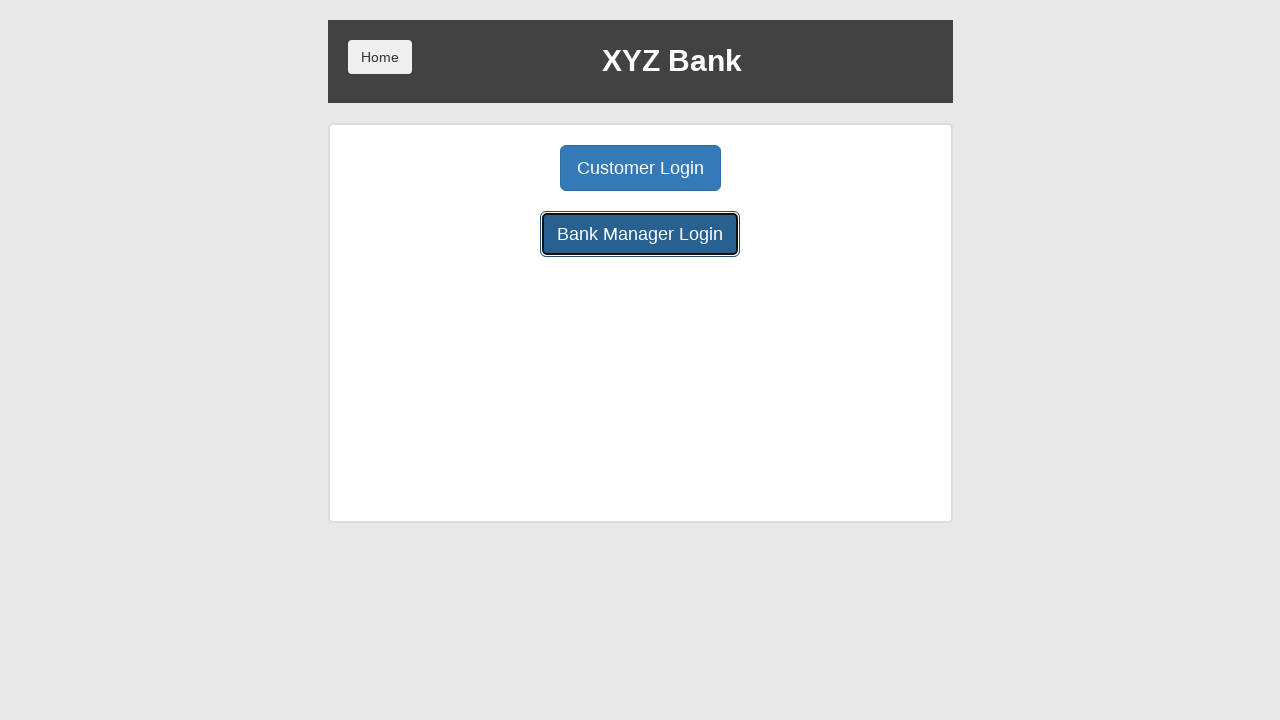

Clicked Add Customer tab at (502, 168) on button:has-text('Add Customer')
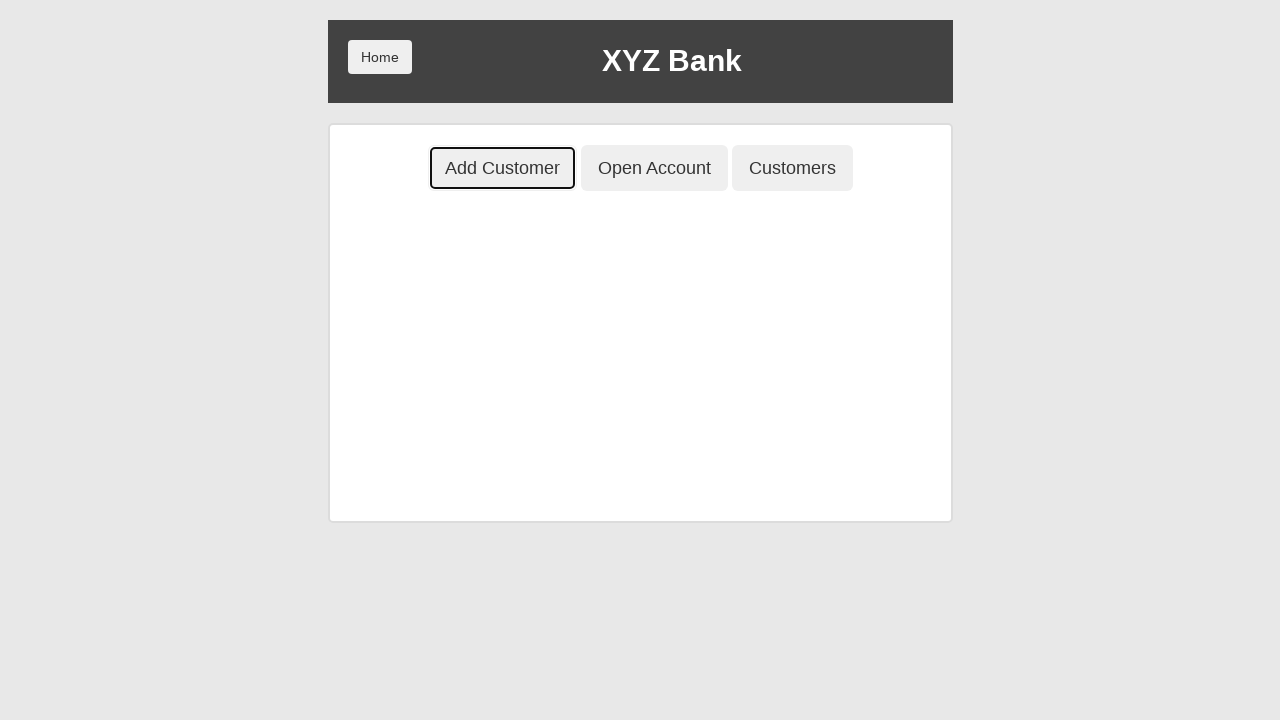

Filled First Name field with 'John' on input[placeholder='First Name']
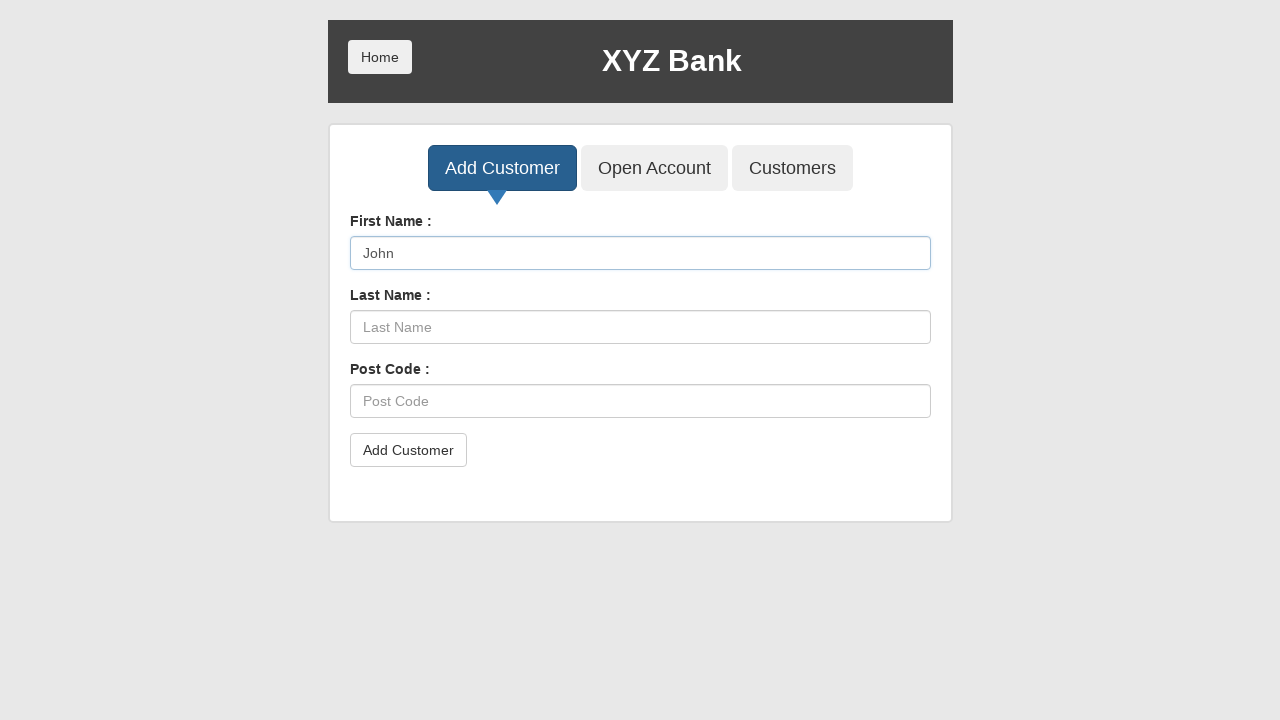

Filled Last Name field with 'Smith' on input[placeholder='Last Name']
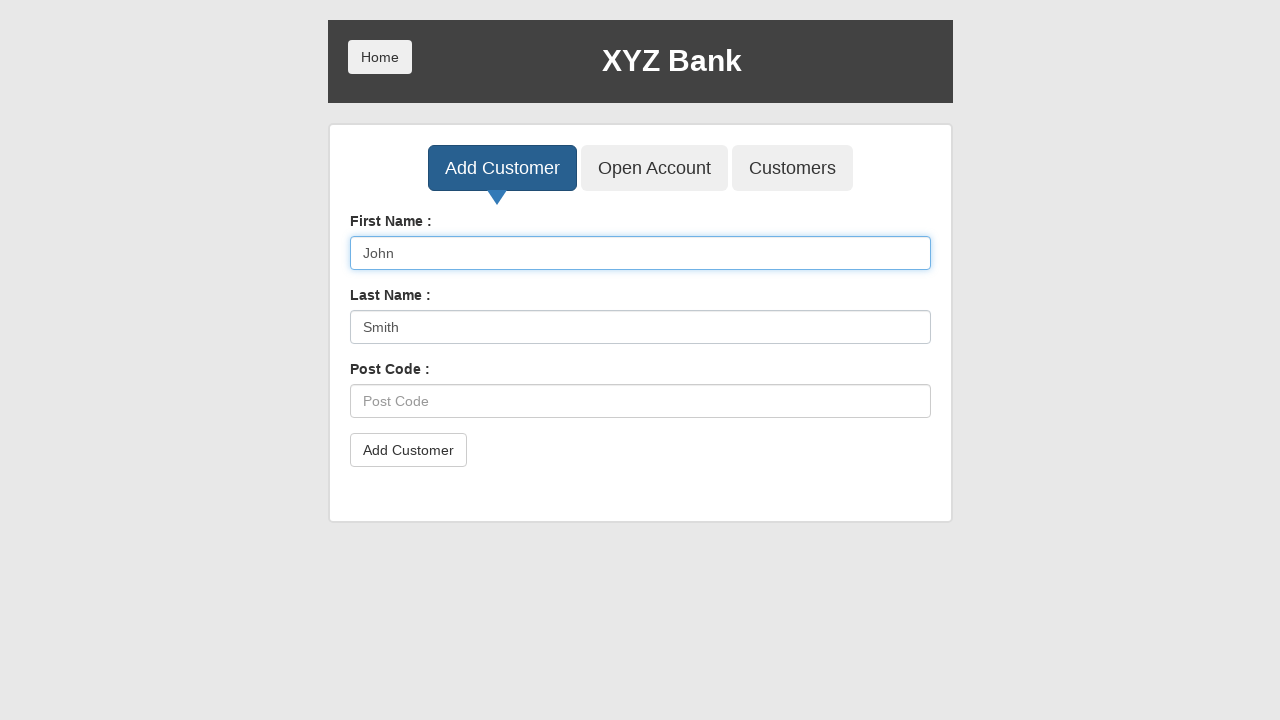

Filled Post Code field with '12345' on input[placeholder='Post Code']
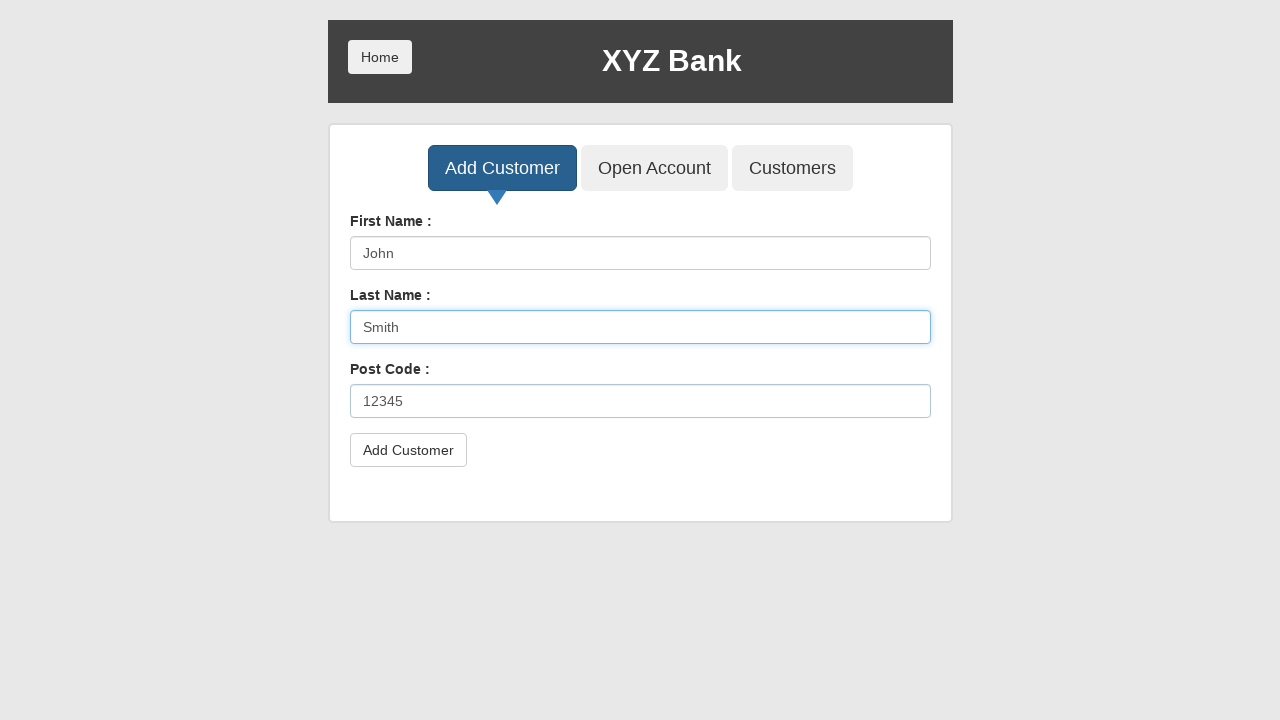

Clicked Add Customer submit button at (502, 168) on button:has-text('Add Customer')
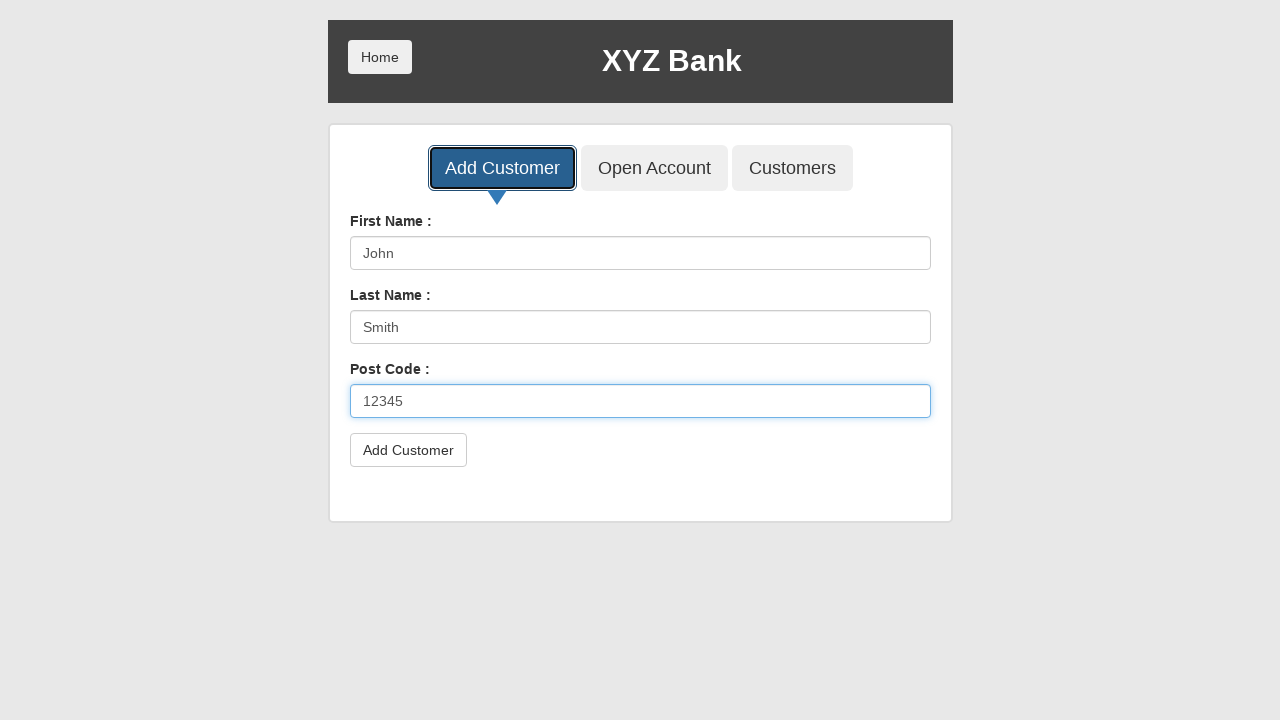

Accepted confirmation dialog
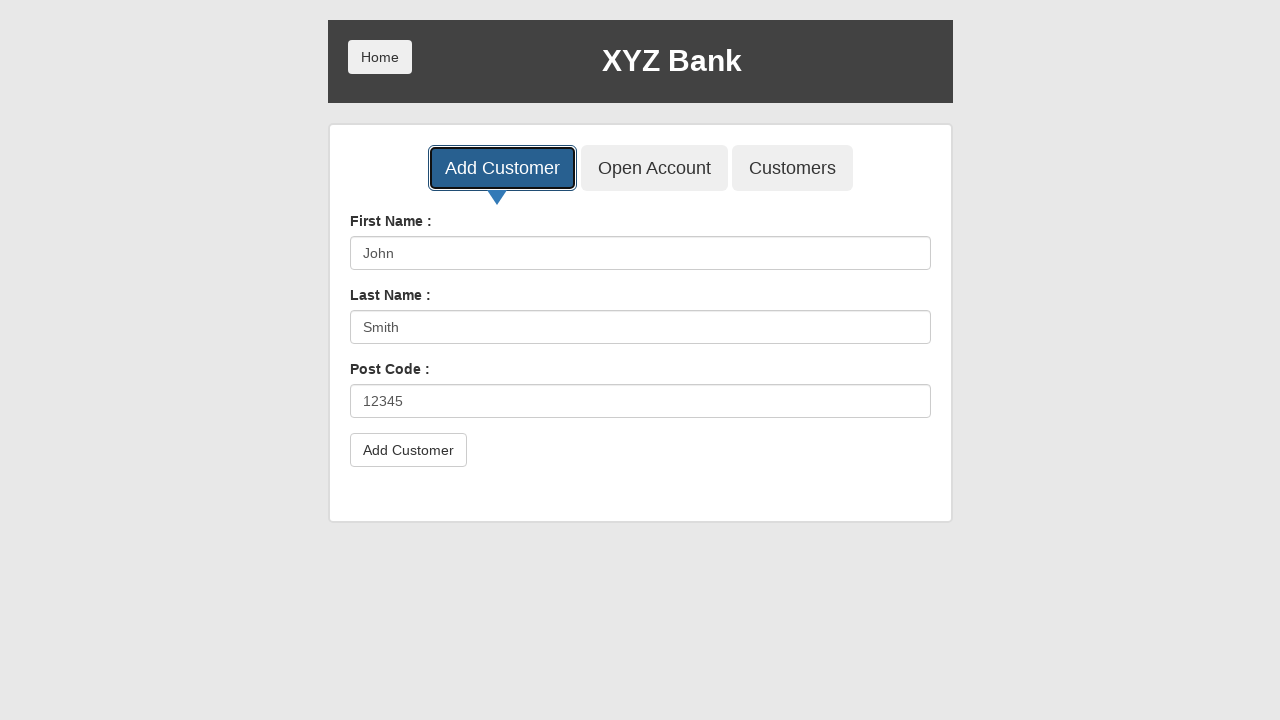

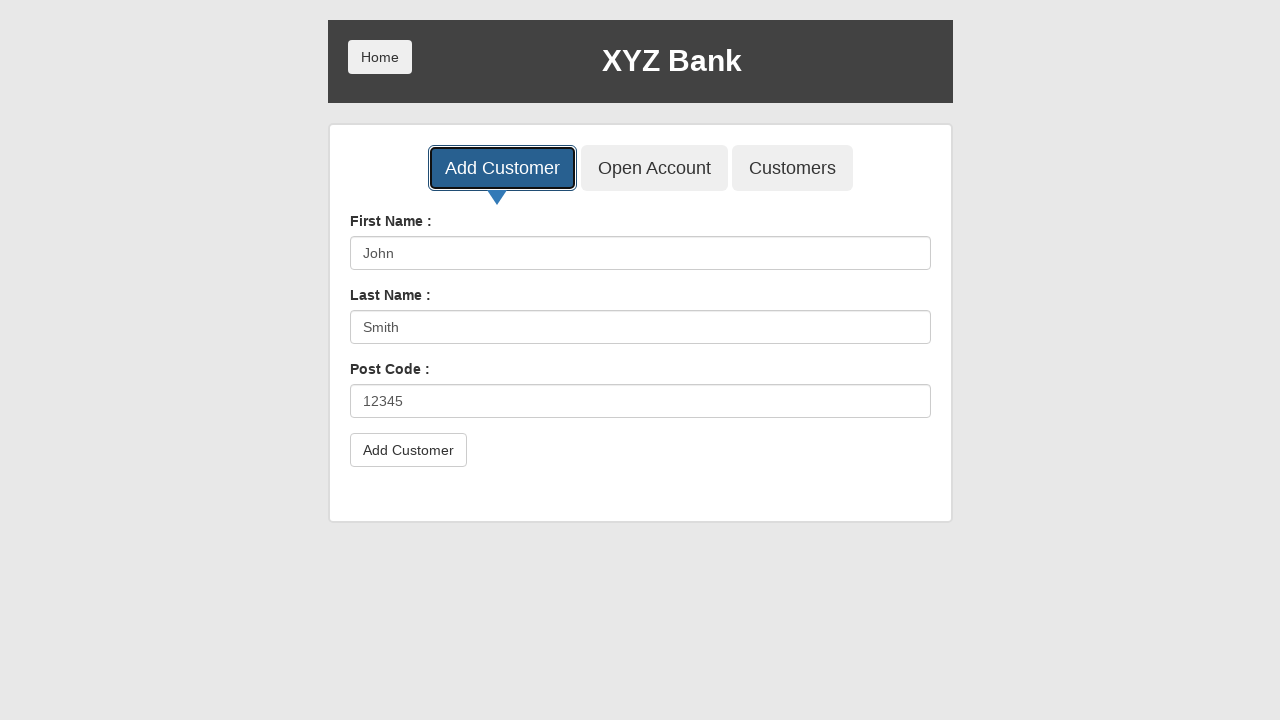